Tests window handling functionality by opening a new window, verifying its content, then switching back to the original window and verifying its content

Starting URL: https://the-internet.herokuapp.com/windows

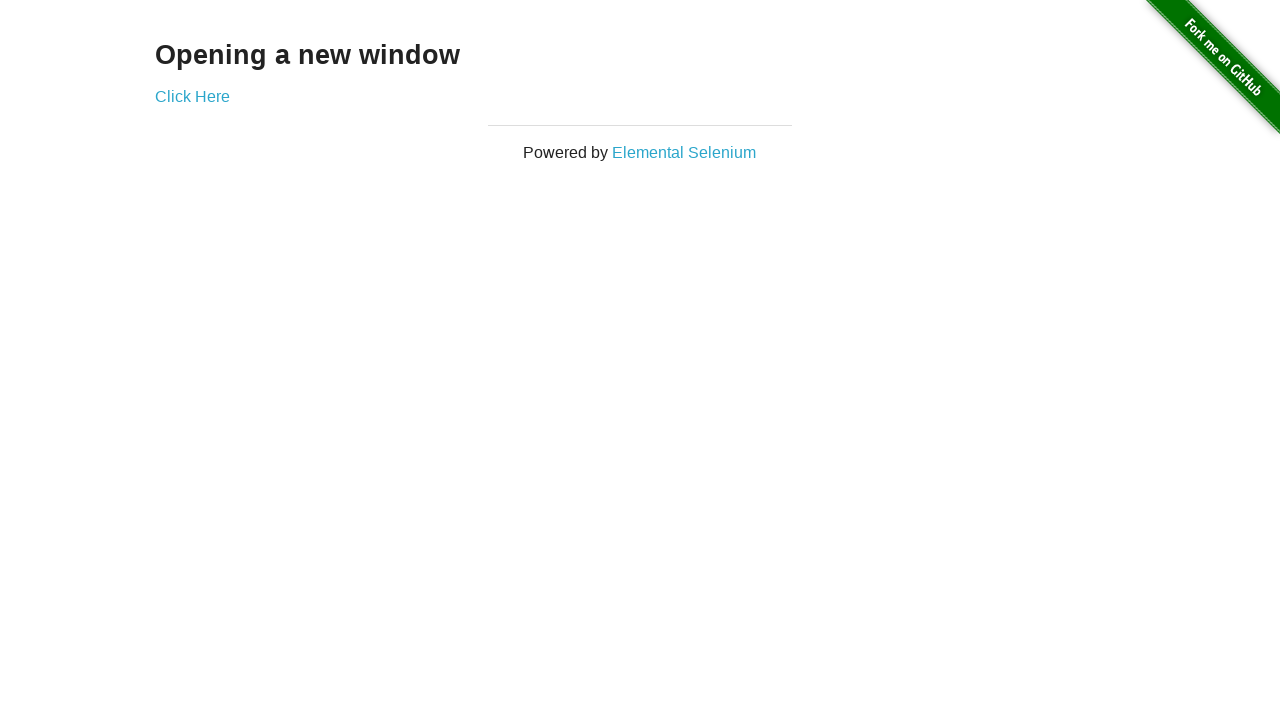

Clicked 'Click Here' link to open new window at (192, 96) on a:has-text('Click Here')
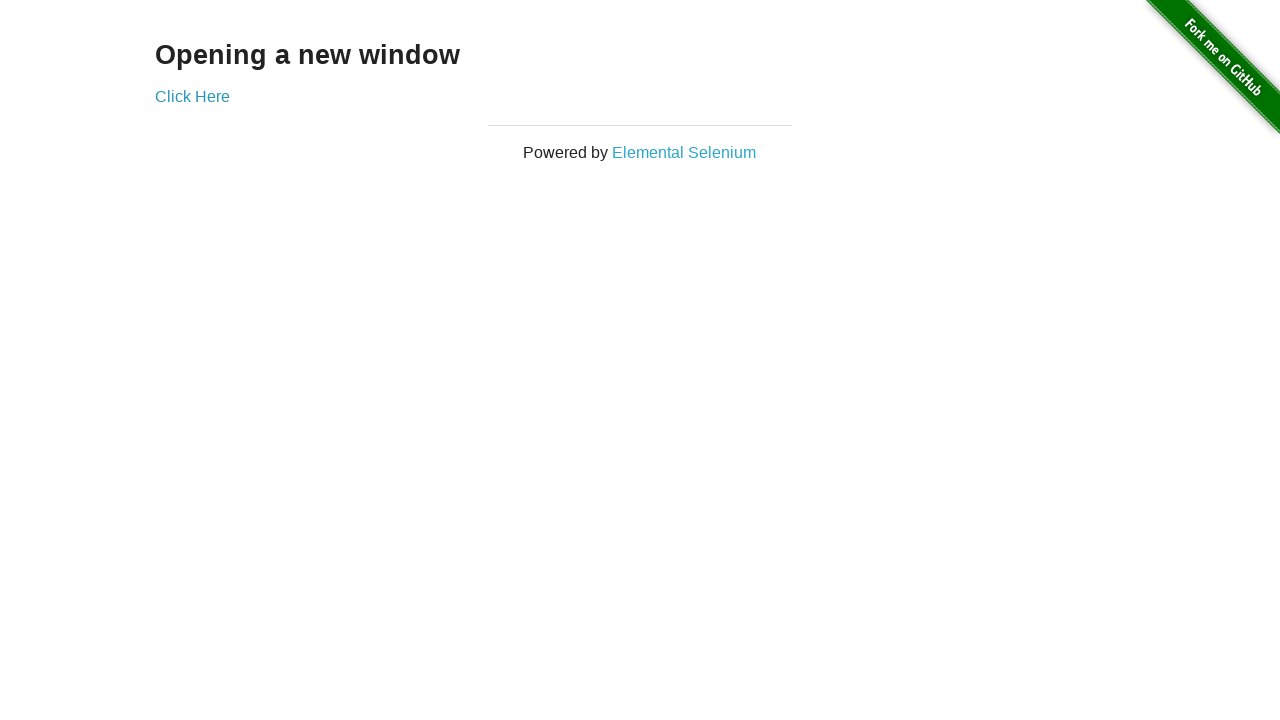

Retrieved newly opened window/tab from context
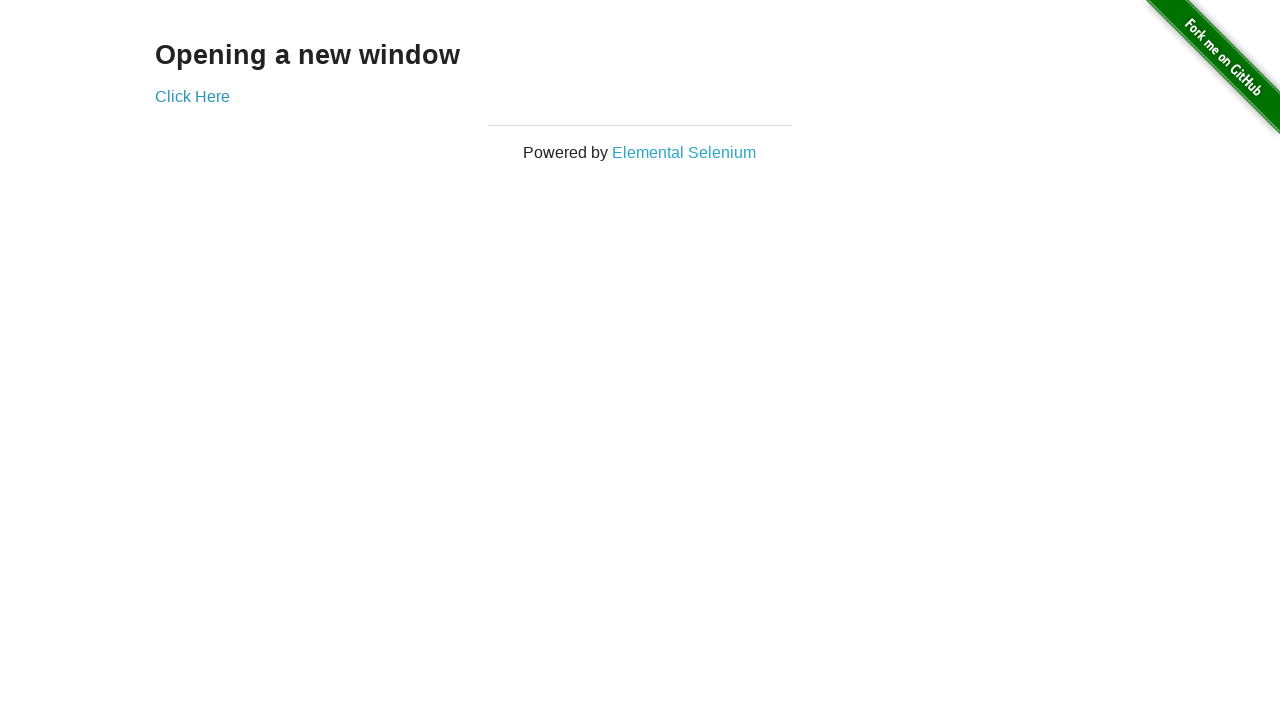

Located h3 heading element in new window
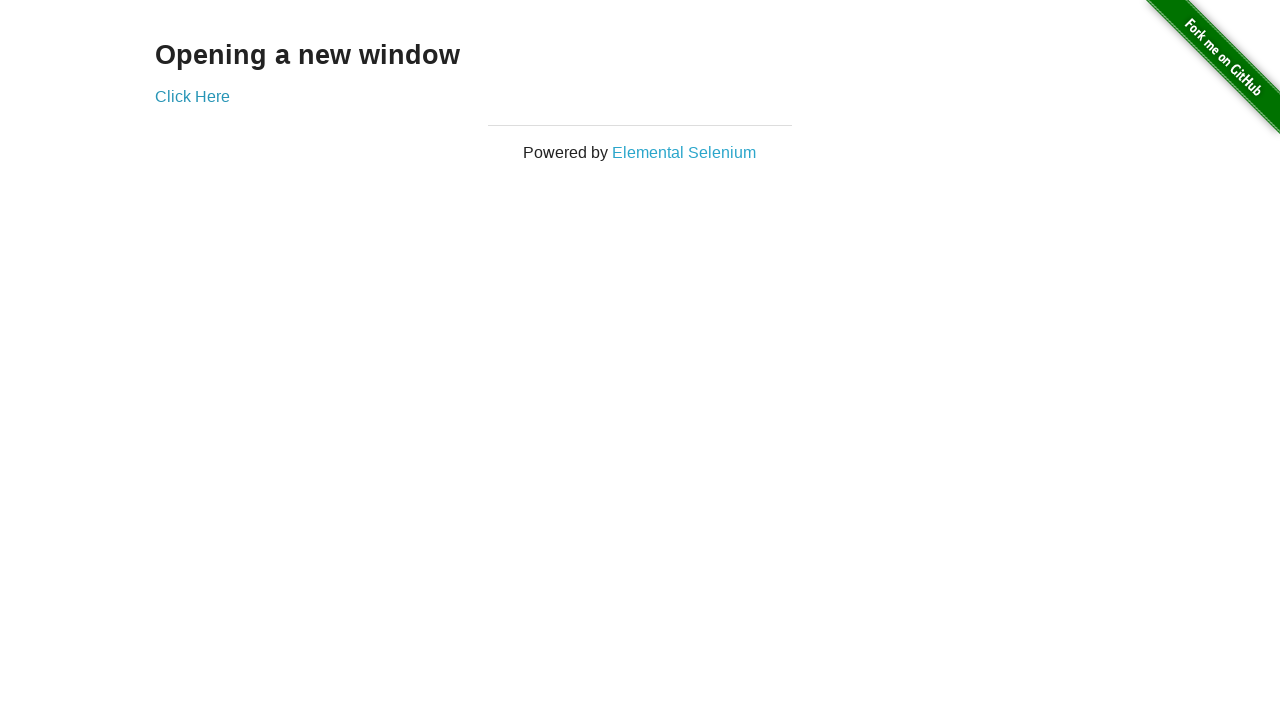

Verified new window heading displays 'New Window'
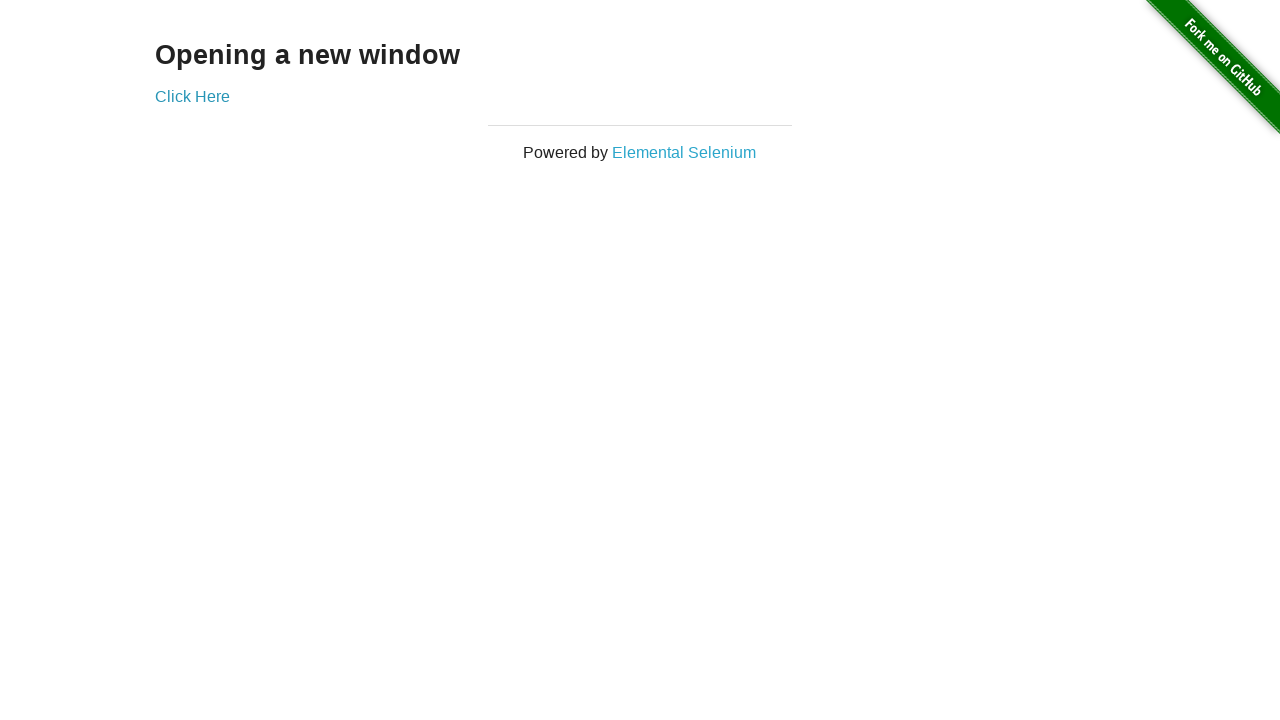

Closed the new window
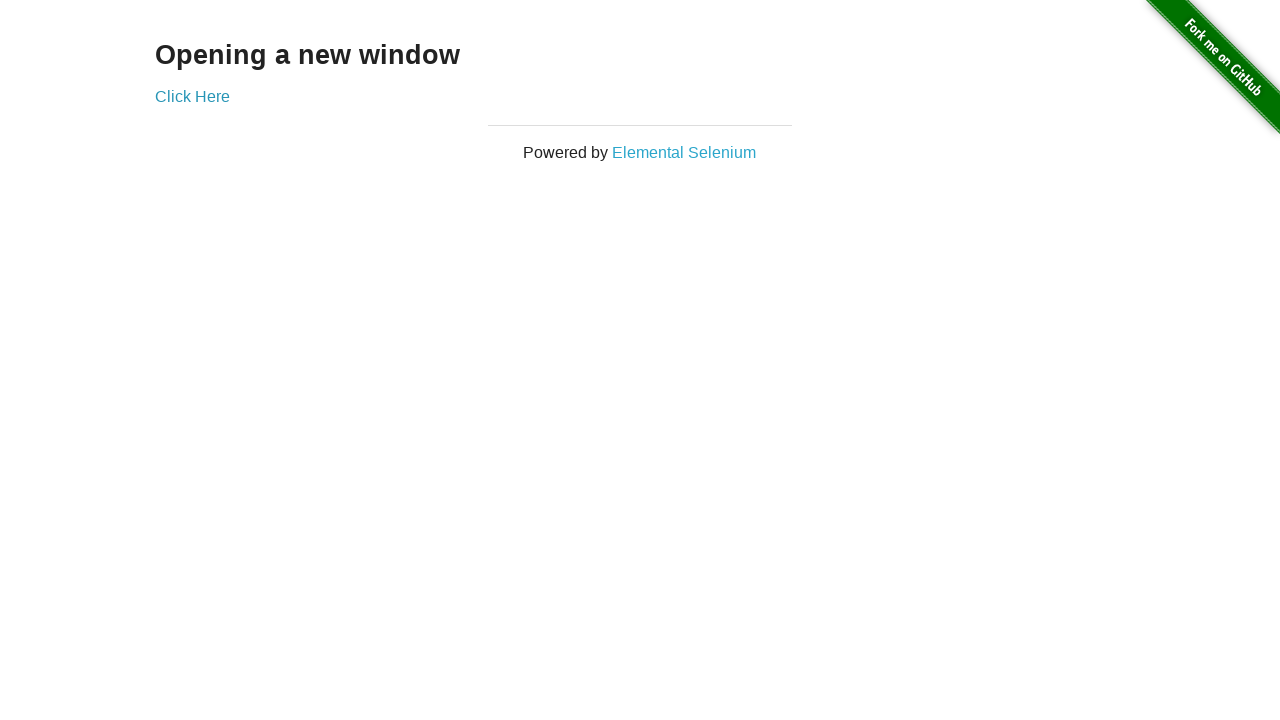

Located h3 heading element in original window
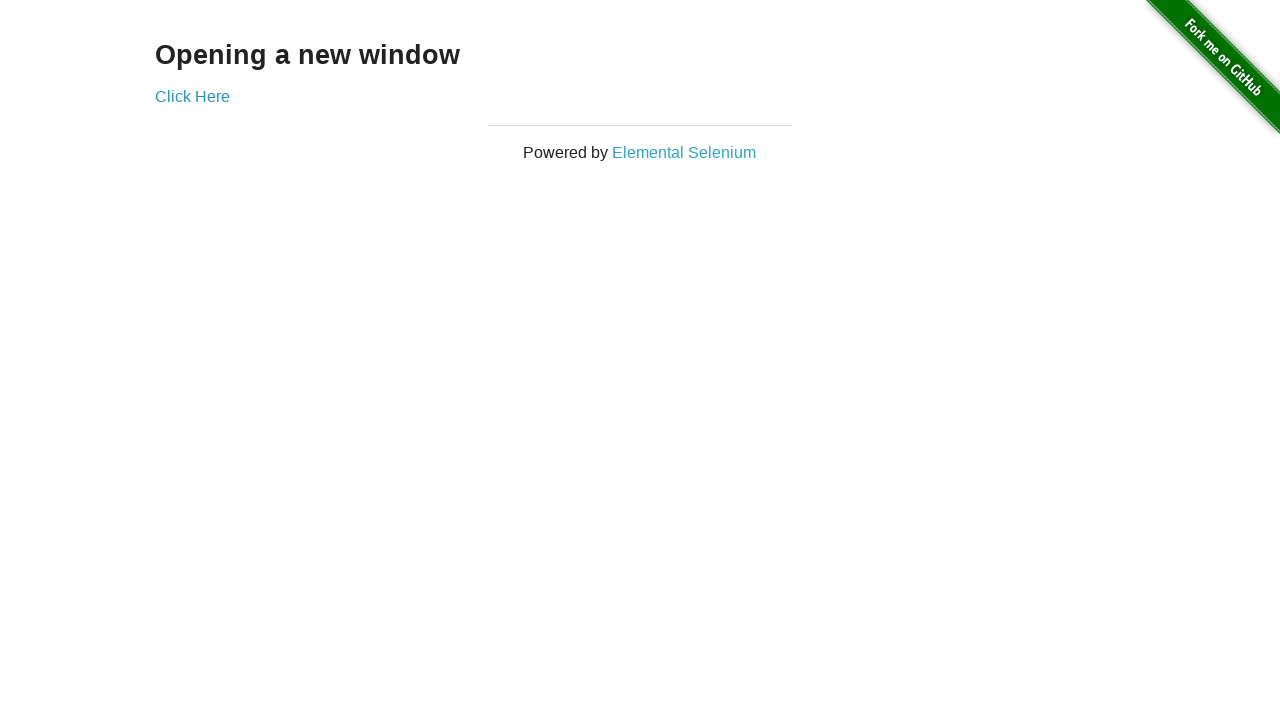

Verified original window heading displays 'Opening a new window'
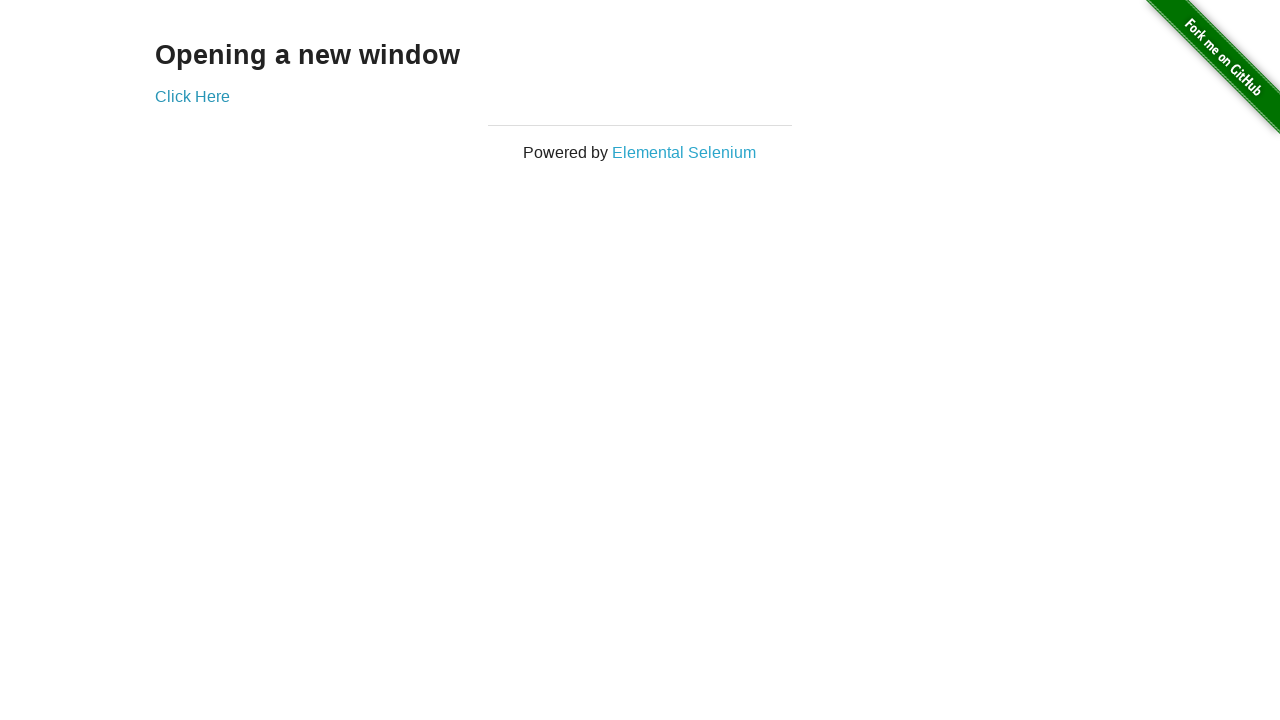

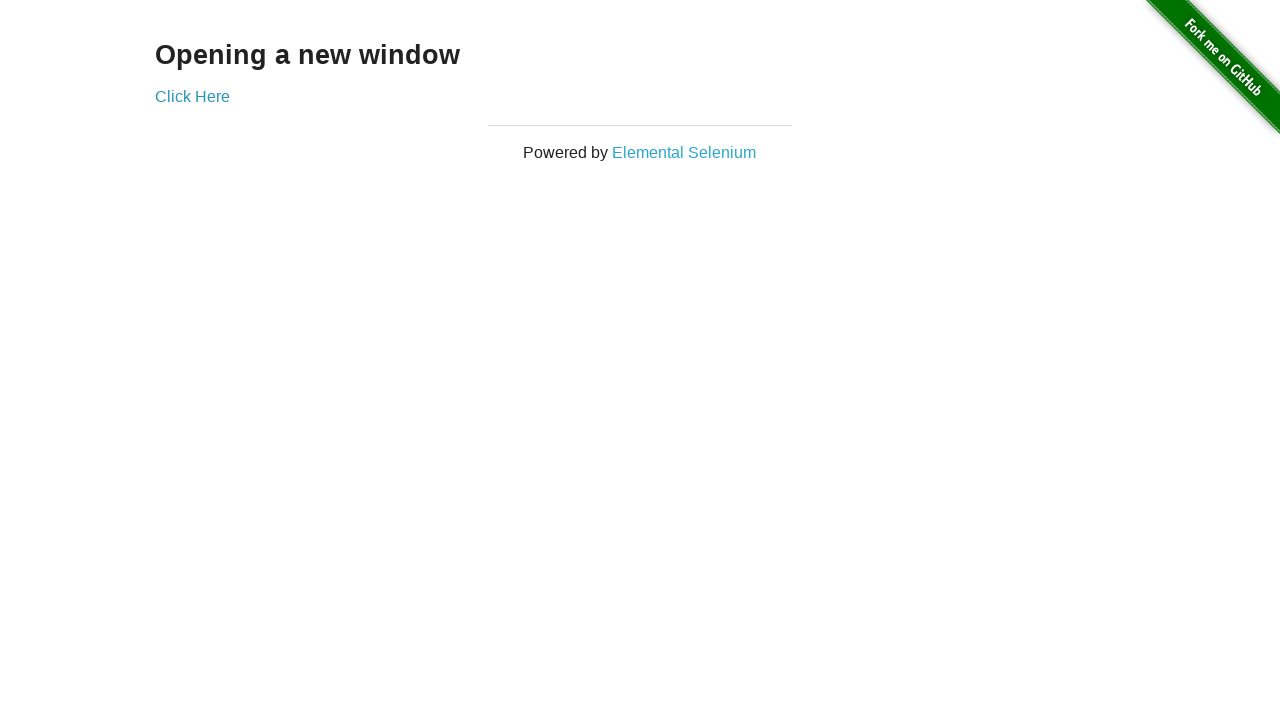